Tests movie ticket booking form validation by submitting with empty ticket number field, selecting ticket class and user options, then verifying the validation error message appears.

Starting URL: https://muntasir101.github.io/Movie-Ticket-Booking/

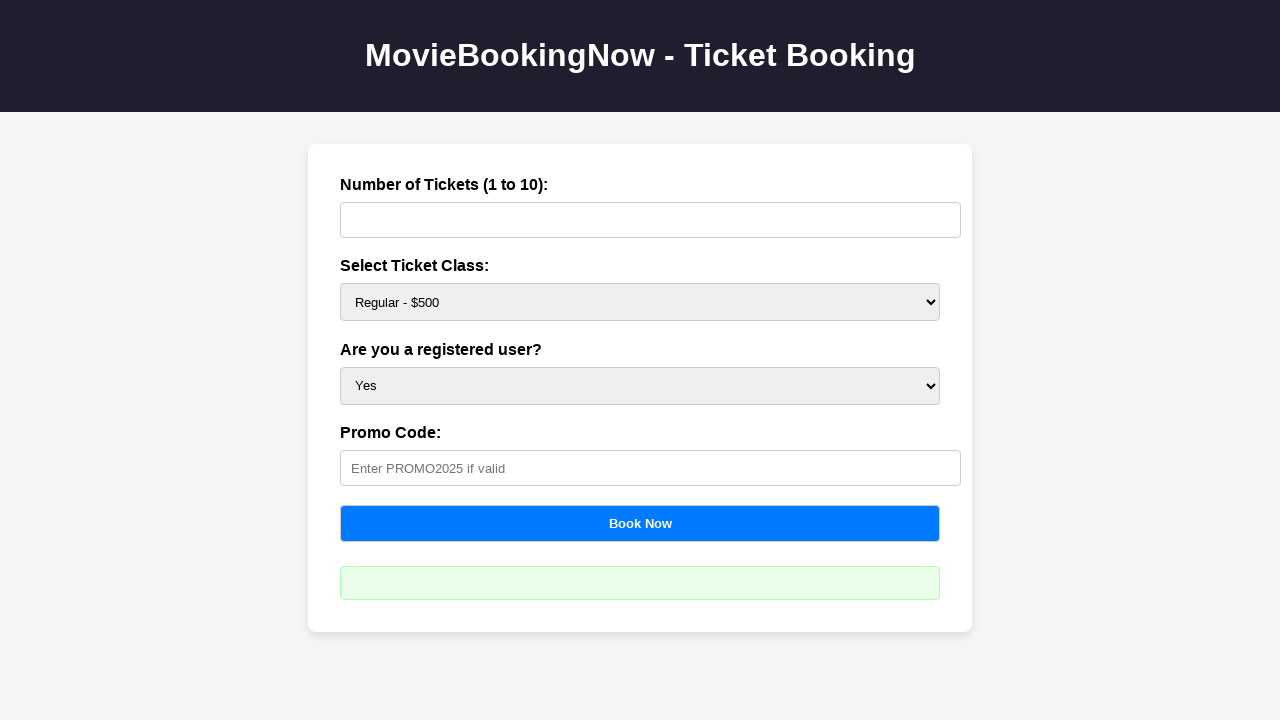

Filled ticket number field with empty value on #tickets
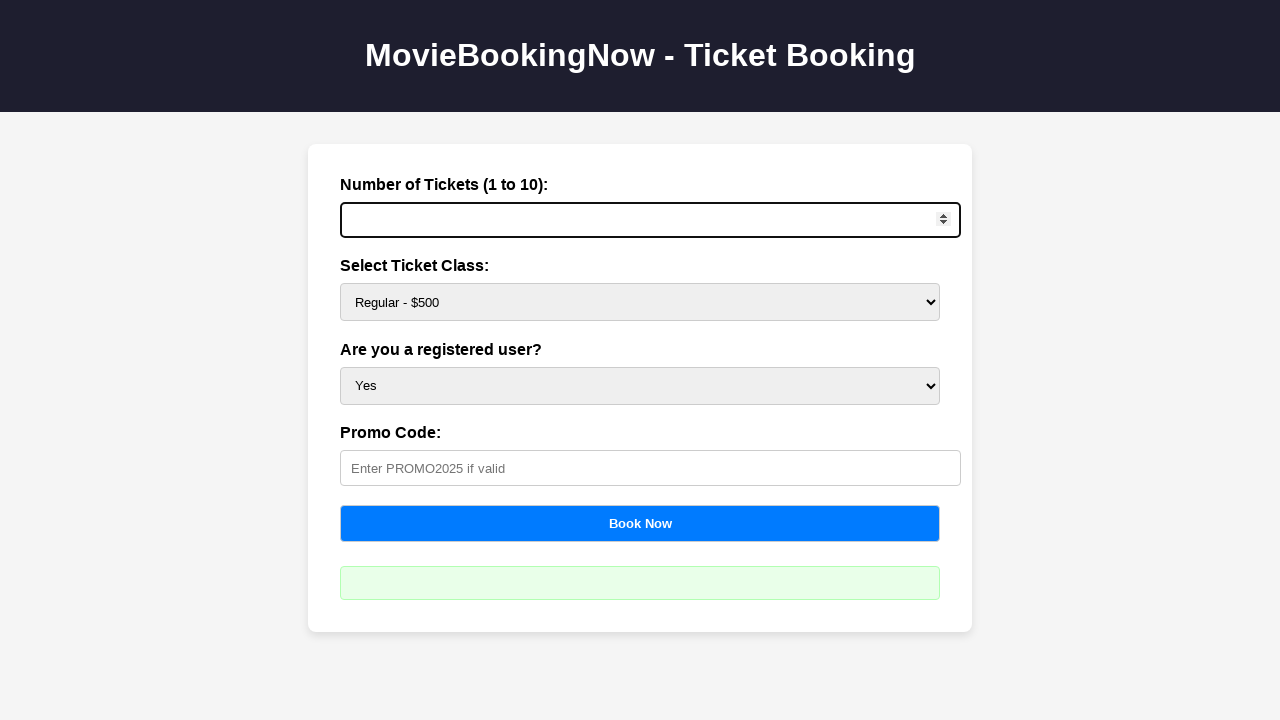

Selected Platinum ticket class ($500) on #price
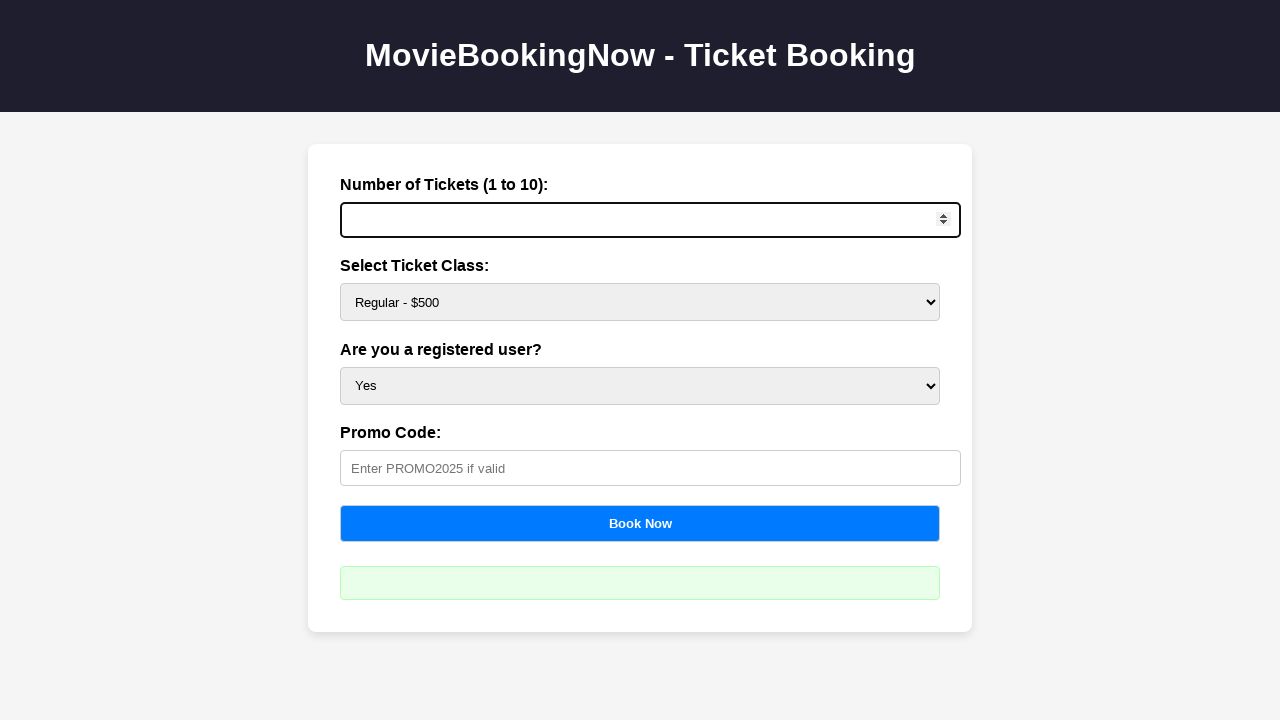

Selected 'No' for registered user option on #user
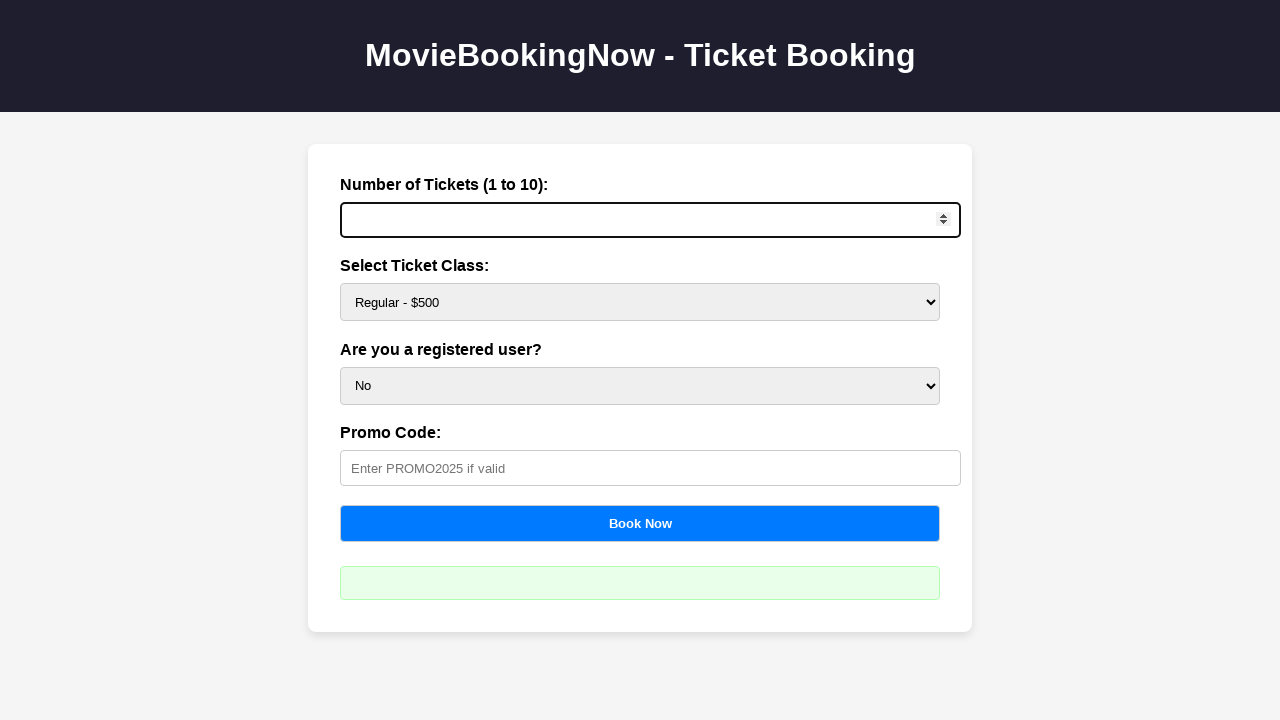

Filled promo code field with empty value on #promo
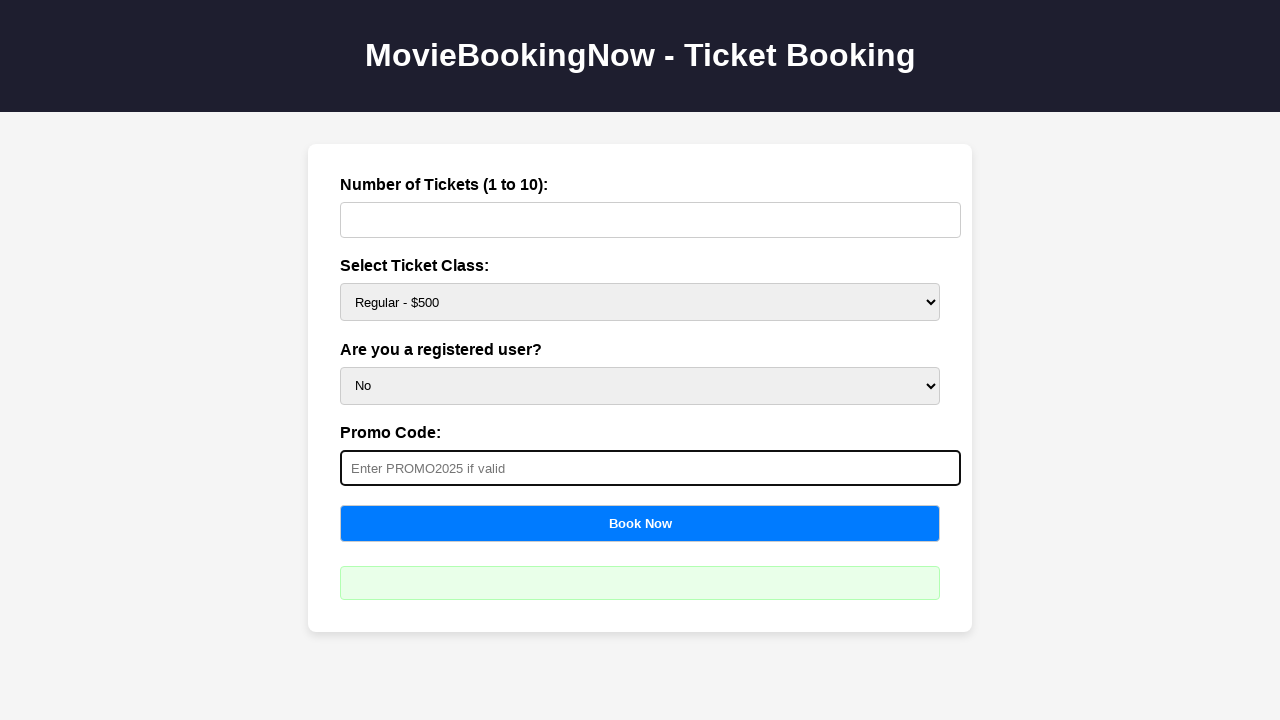

Clicked Book Now button to submit form at (640, 523) on button[onclick='calculateBooking()']
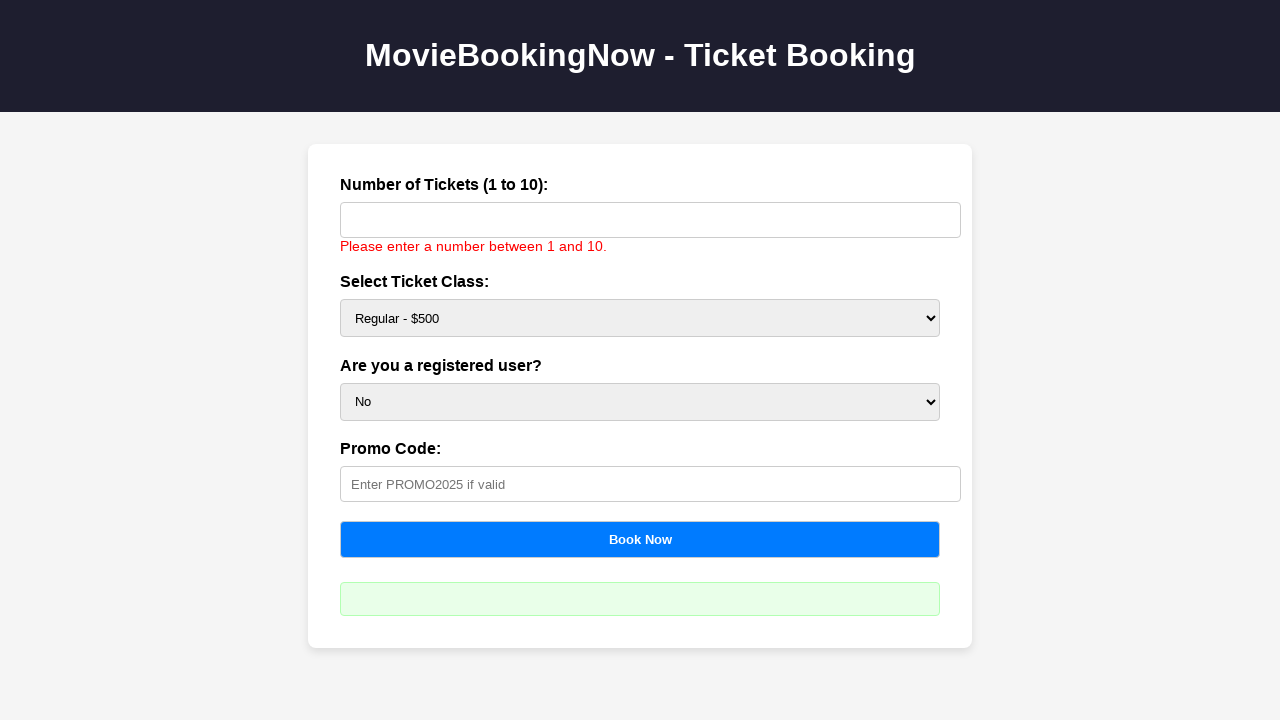

Validation error message appeared
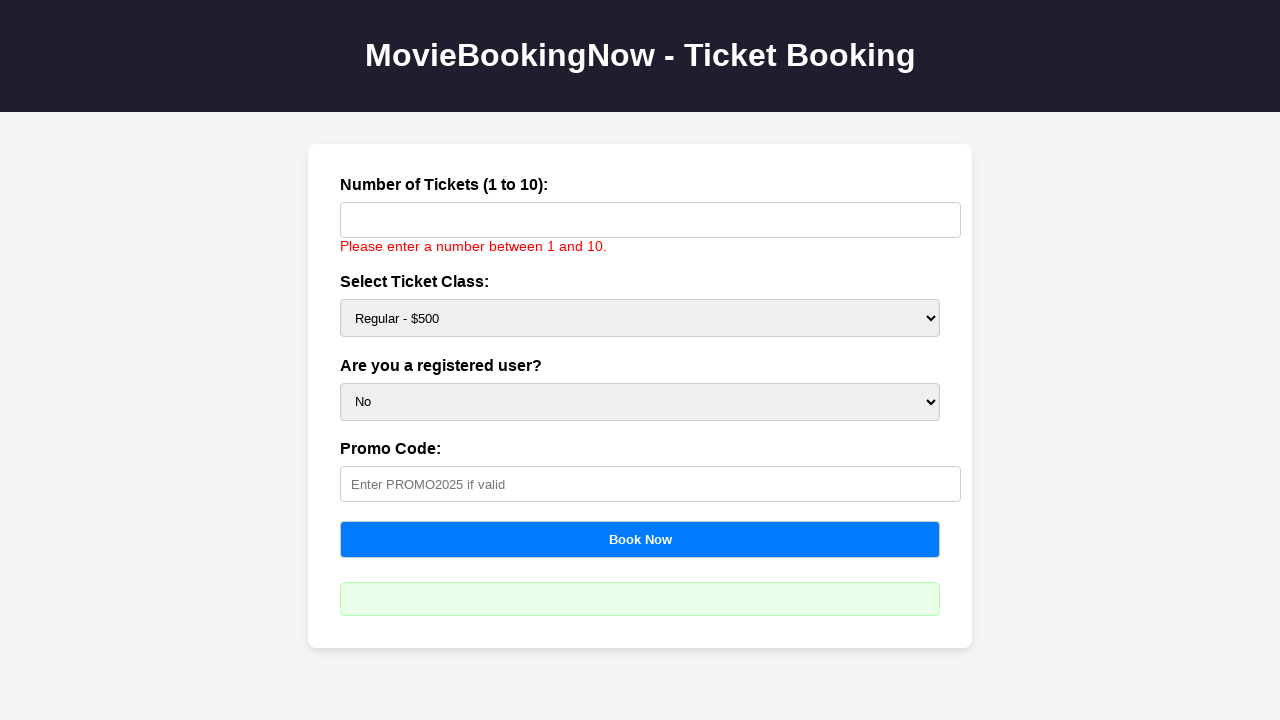

Retrieved validation error text
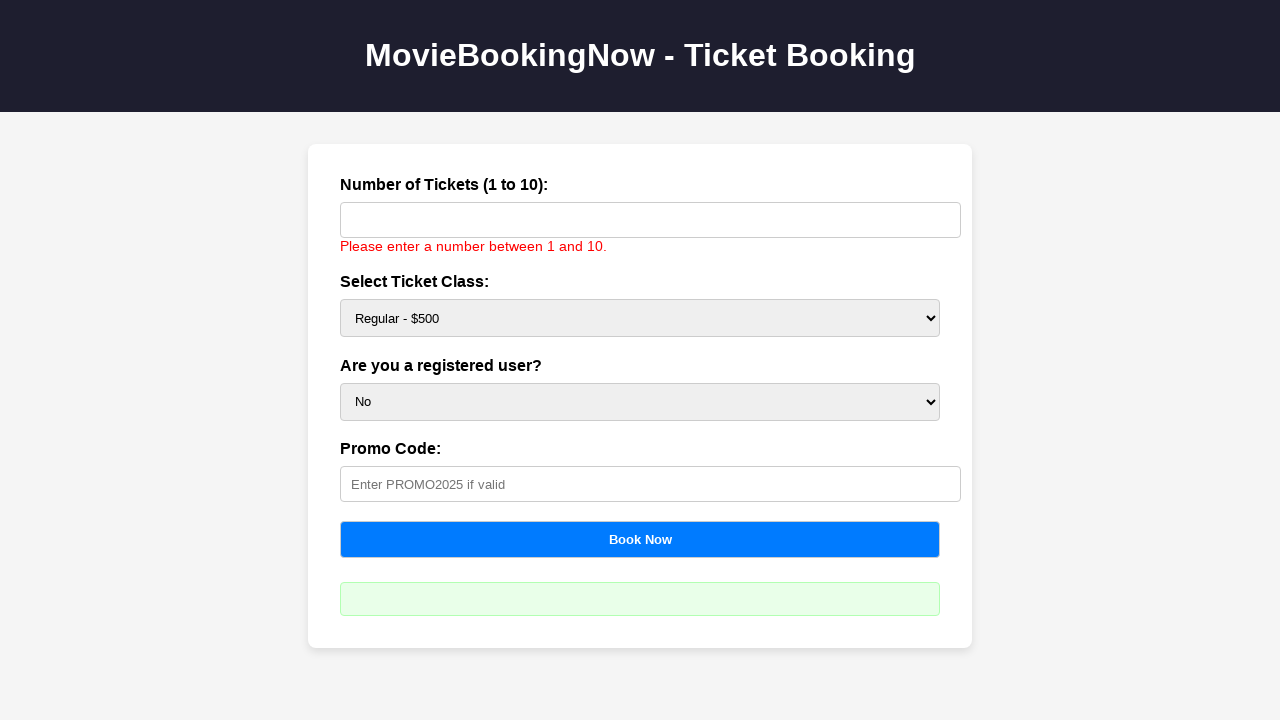

Verified error message matches expected validation text
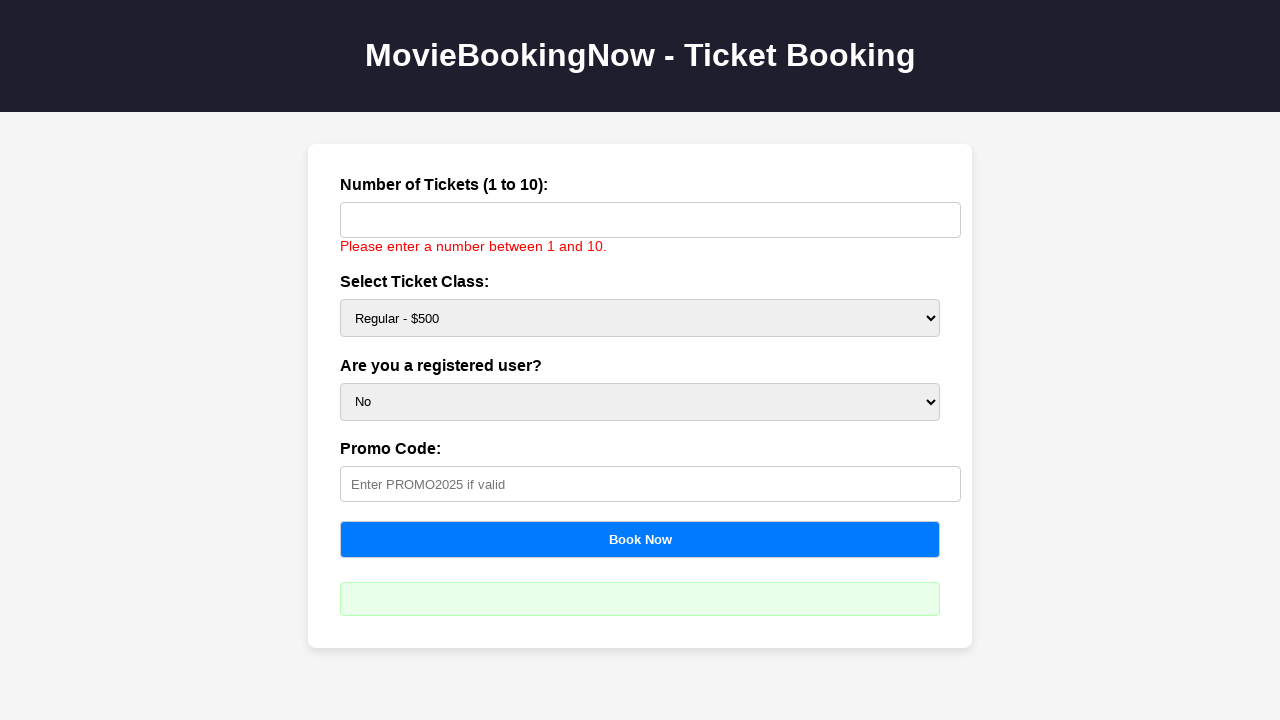

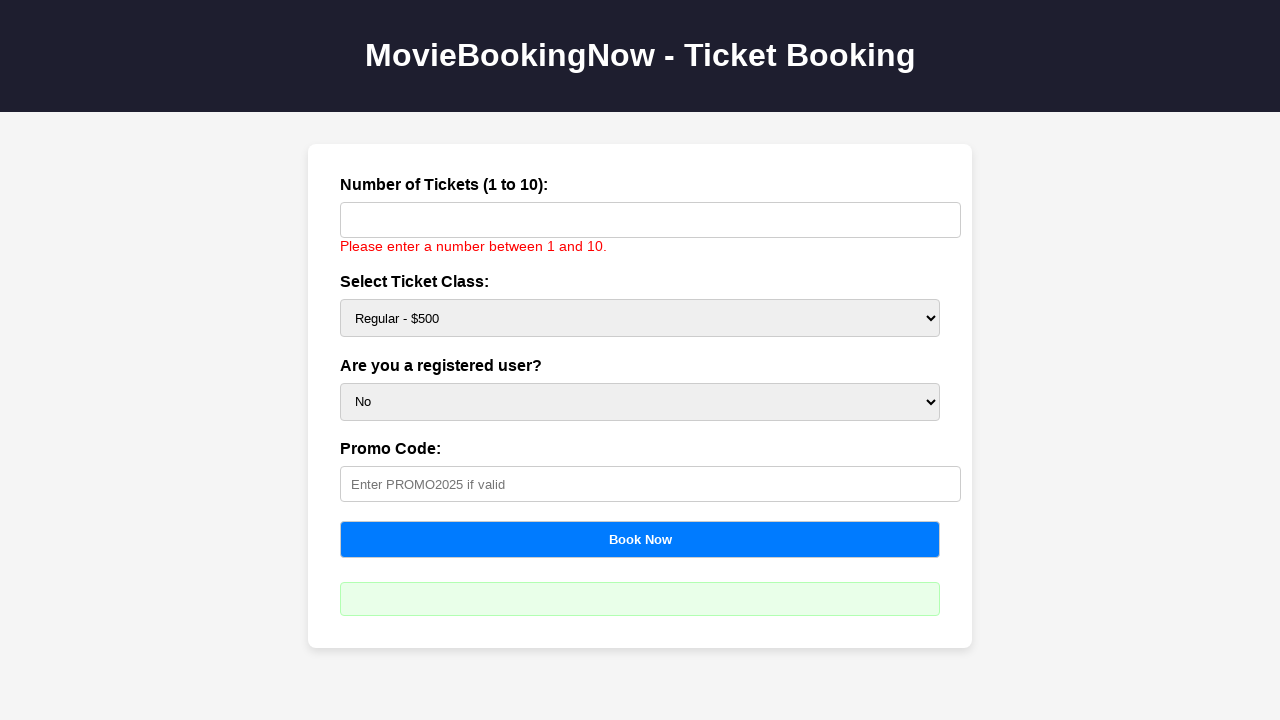